Tests hover functionality by hovering over a user avatar element on the page

Starting URL: https://the-internet.herokuapp.com/hovers

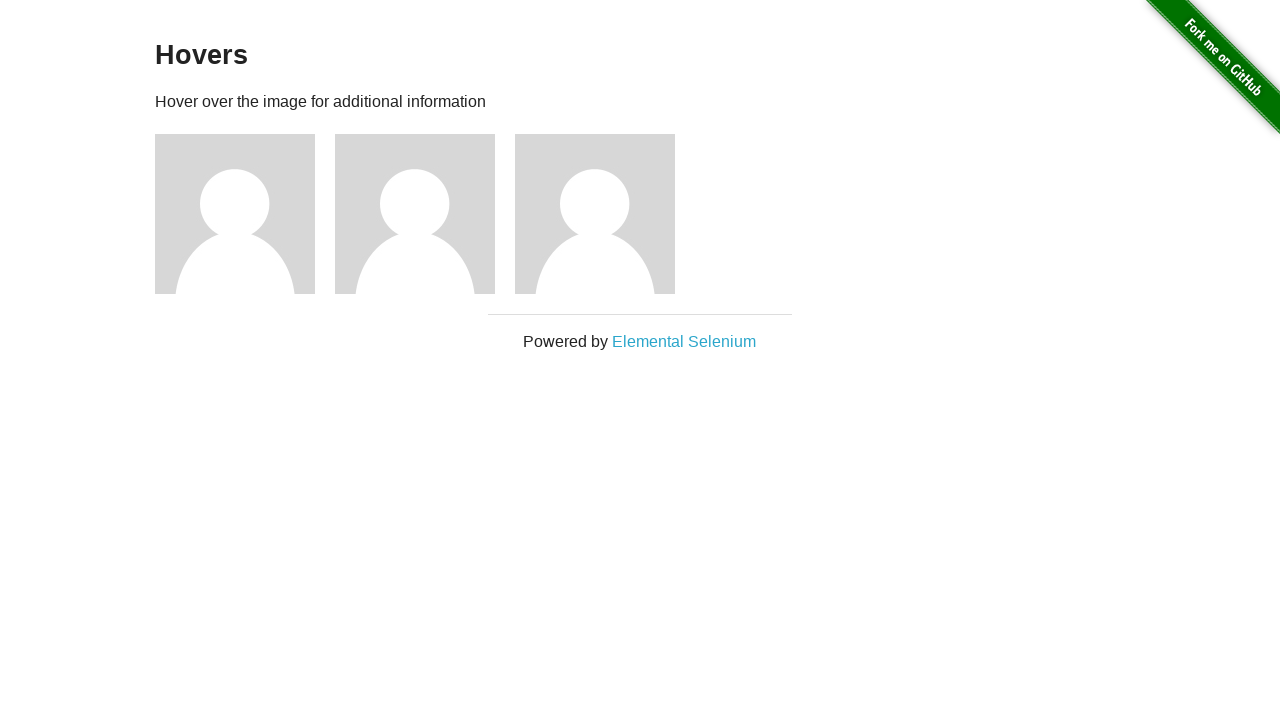

Hovered over the first user avatar element at (235, 214) on internal:attr=[alt="User Avatar"i] >> nth=0
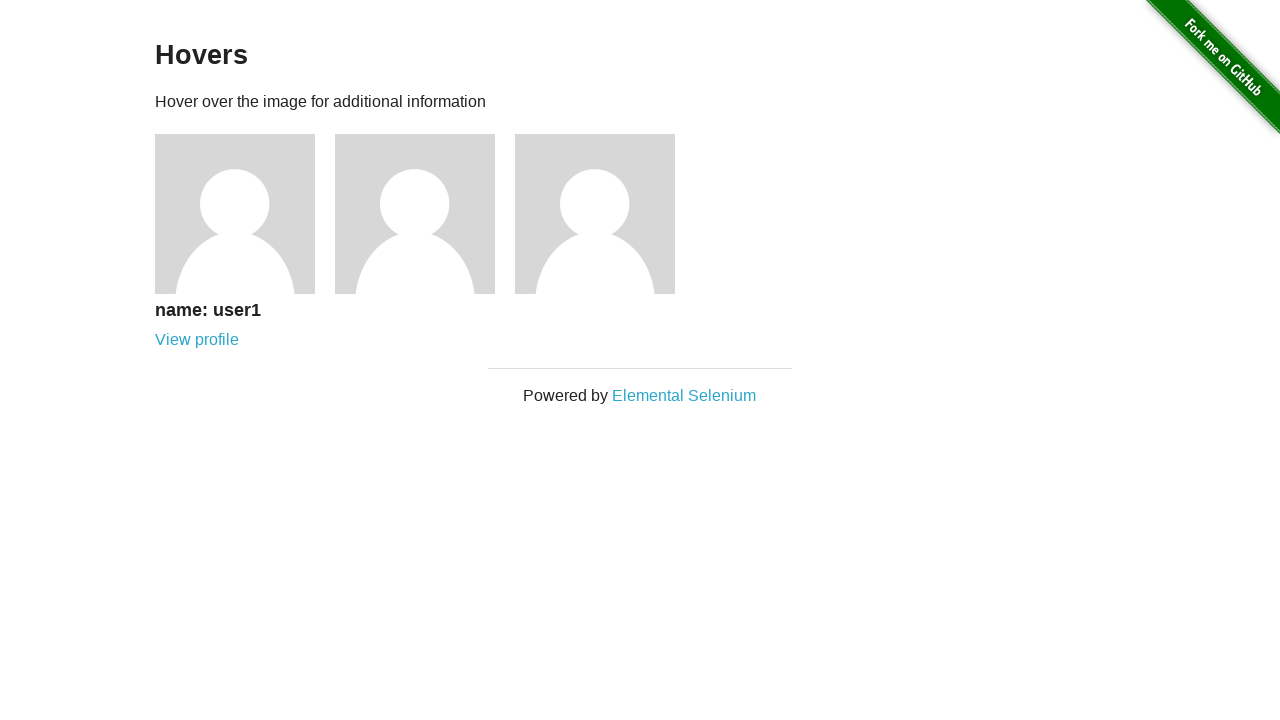

Waited for hover effect to be visible
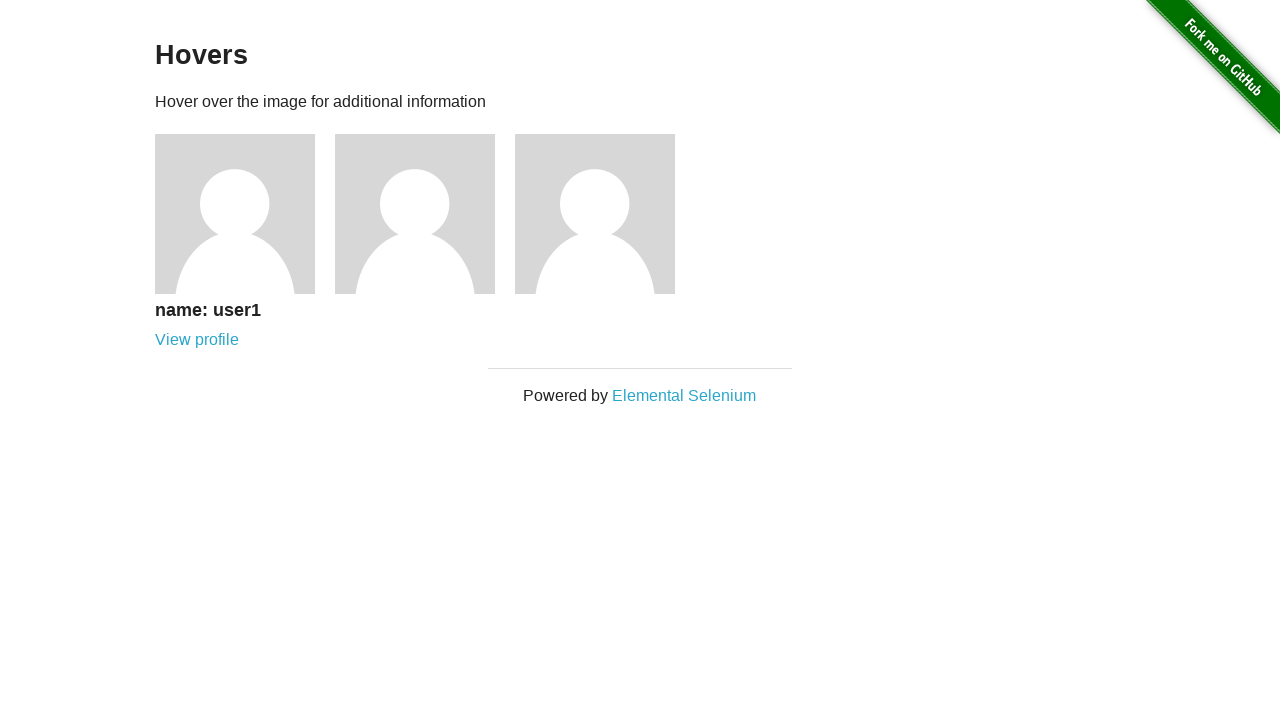

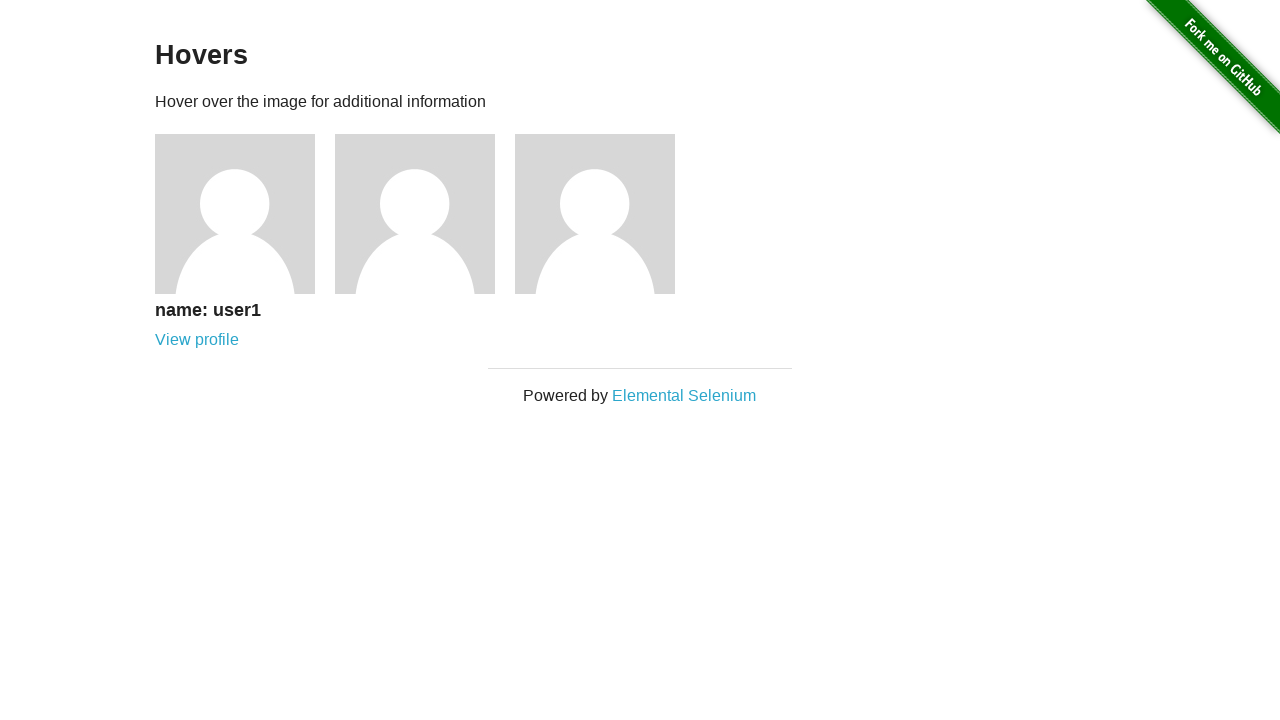